Validates that the header contains 3 menu items with specific text: Testing, Exercises, and Mock Interviews

Starting URL: https://www.techglobal-training.com

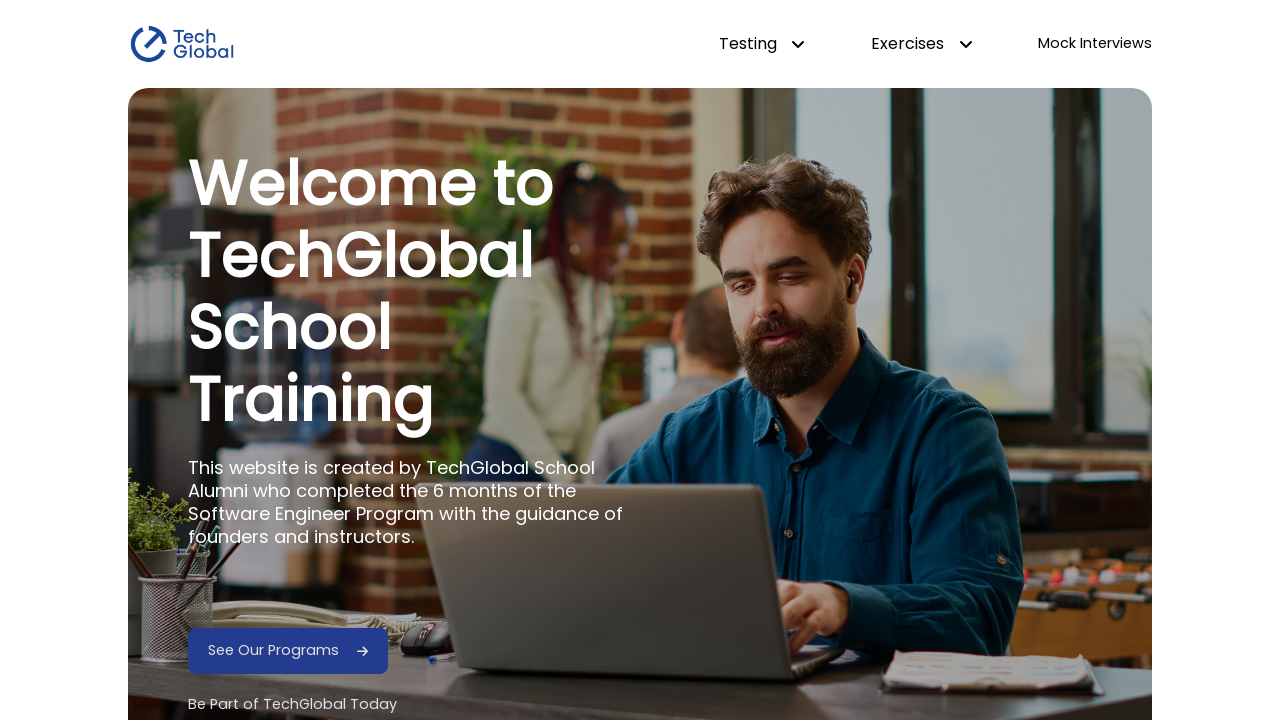

Navigated to https://www.techglobal-training.com
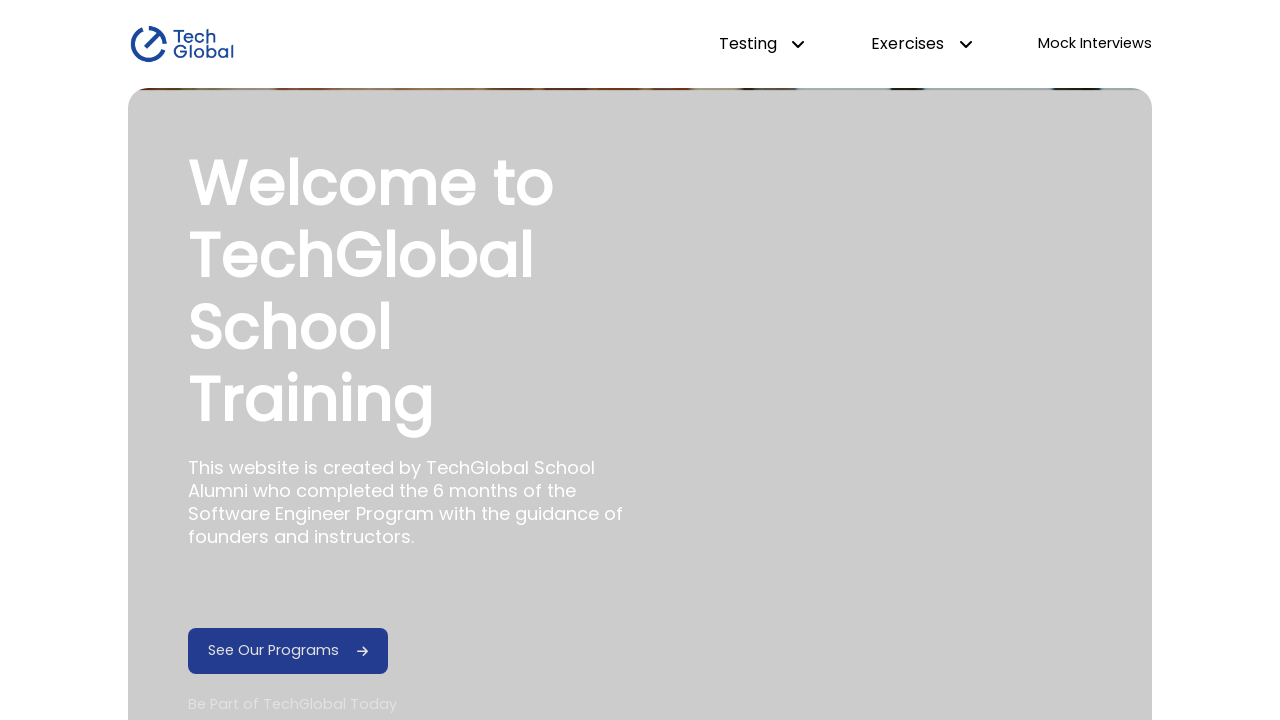

Located header menu elements
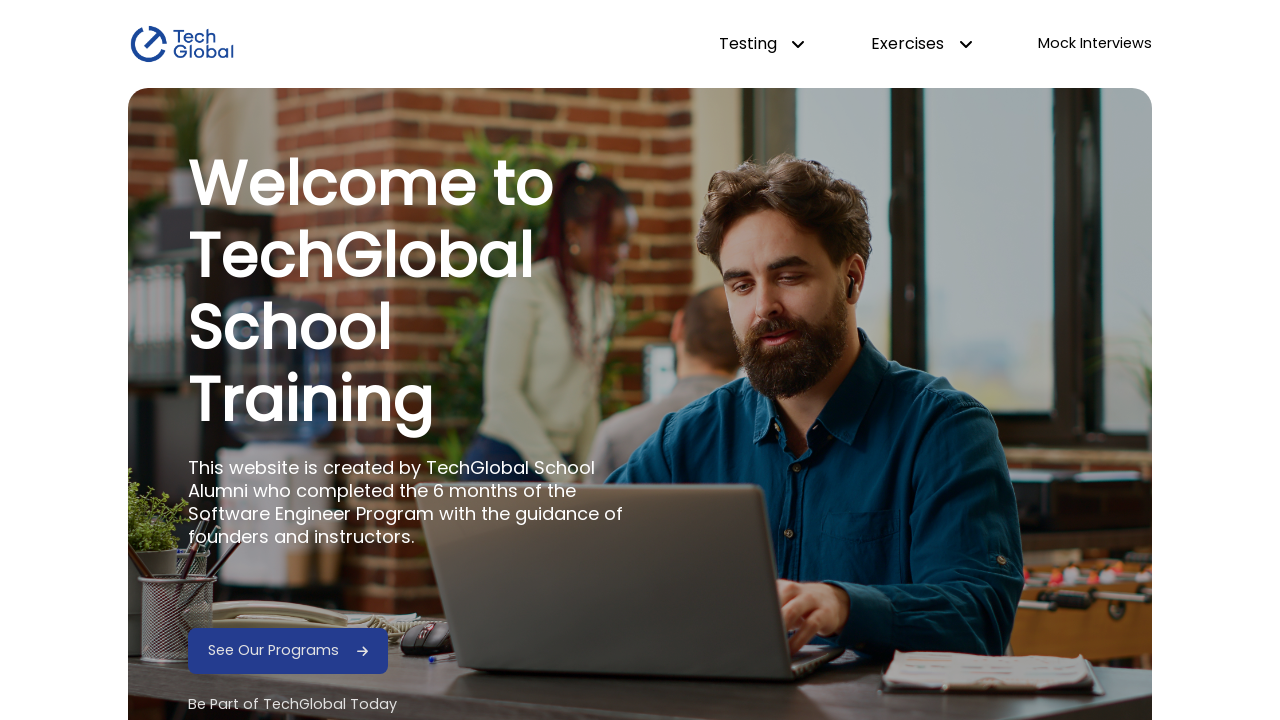

Header menu elements are now visible
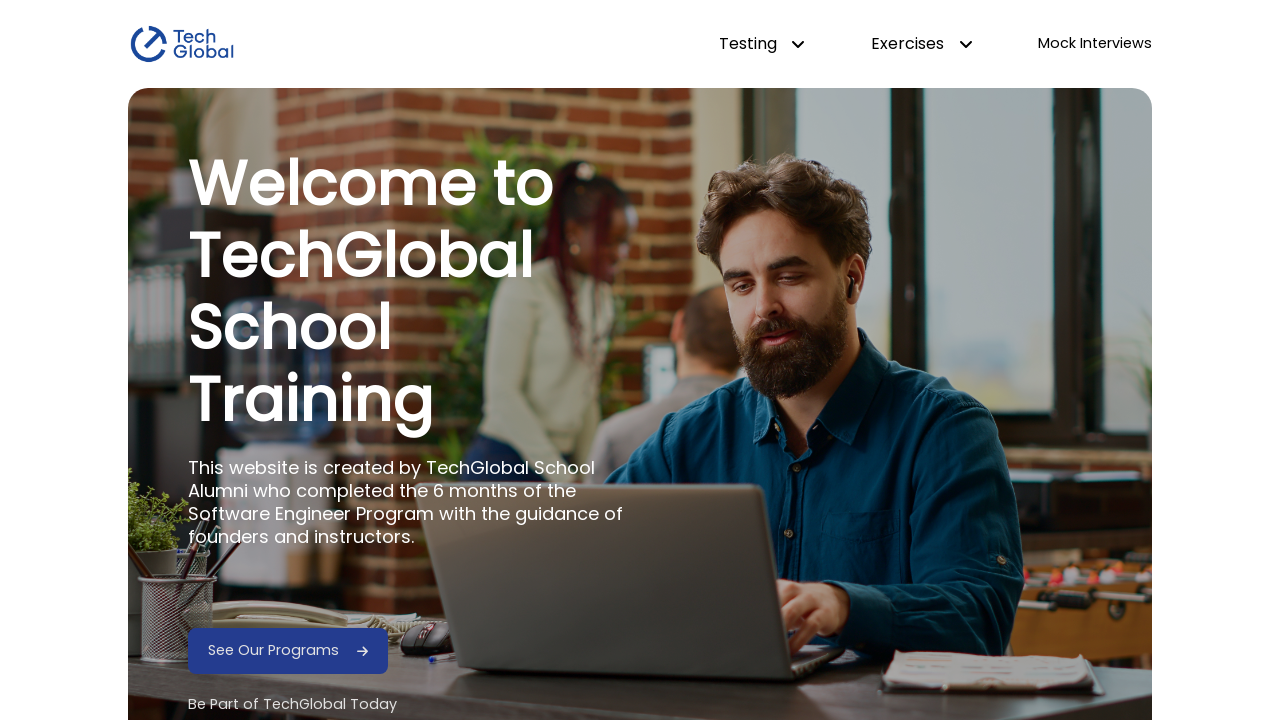

Verified that header contains exactly 3 menu items
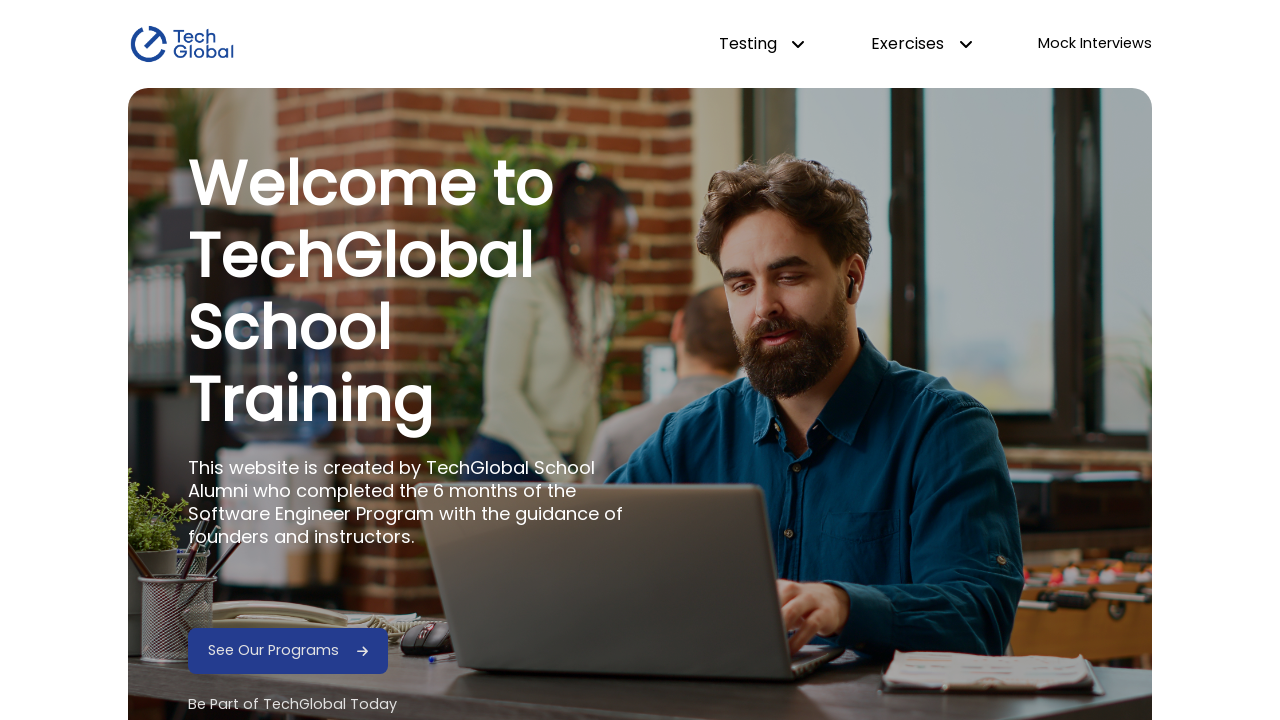

Verified header menu item 1 contains 'Testing'
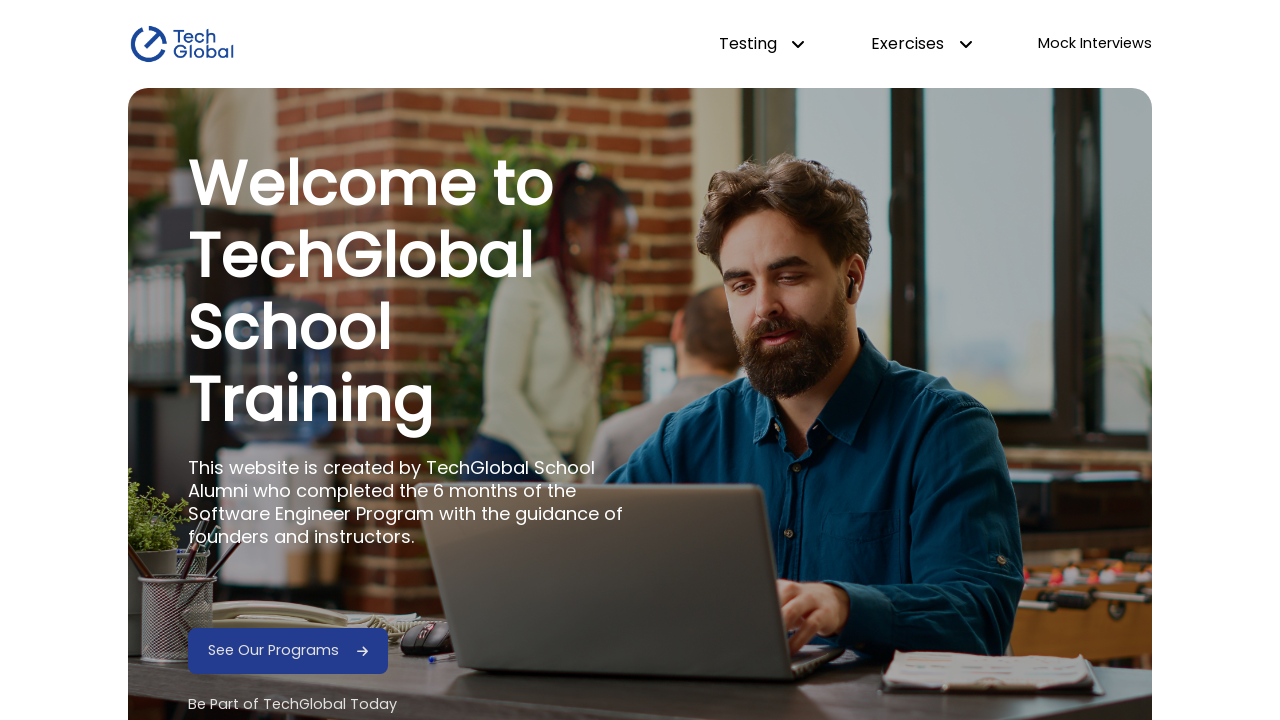

Verified header menu item 2 contains 'Exercises'
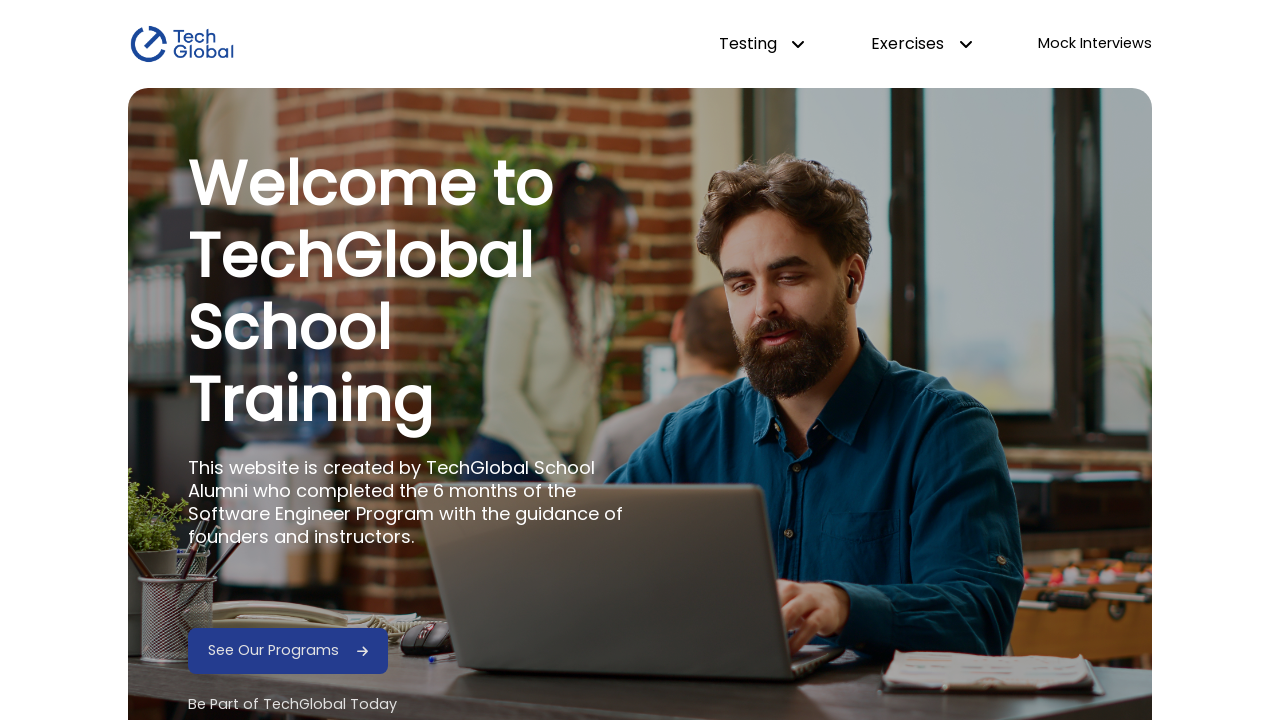

Verified header menu item 3 contains 'Mock Interviews'
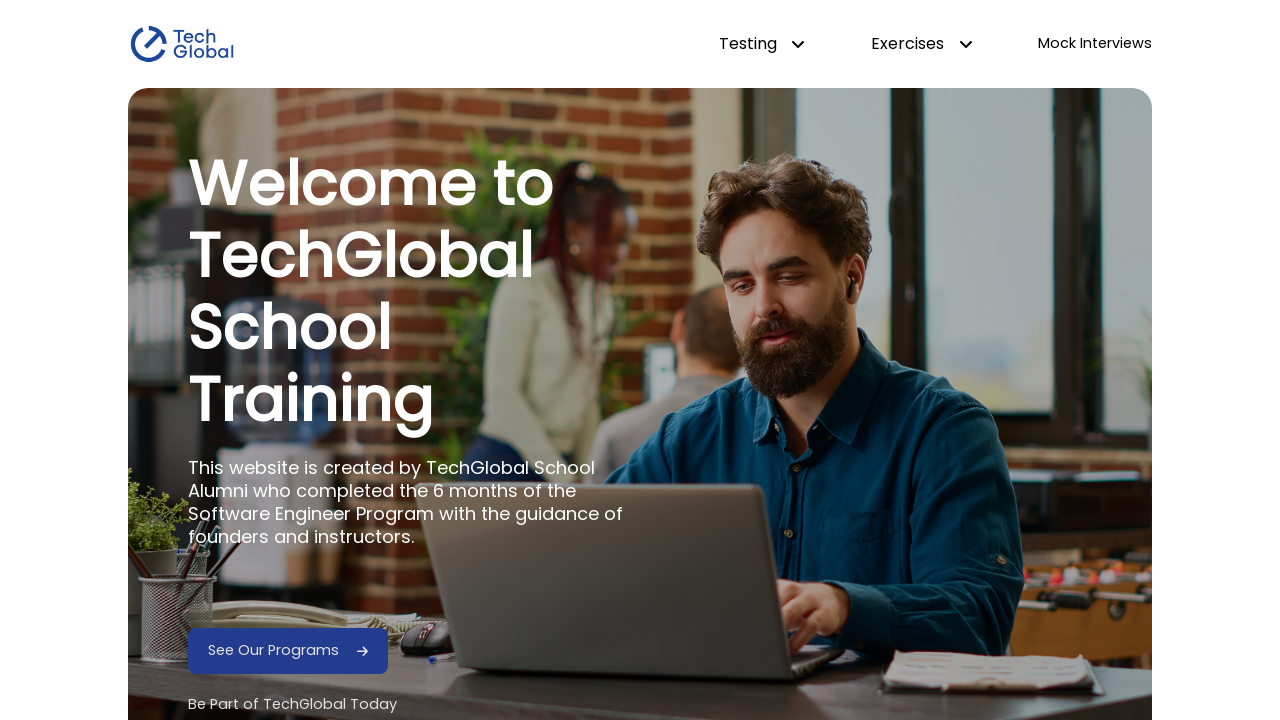

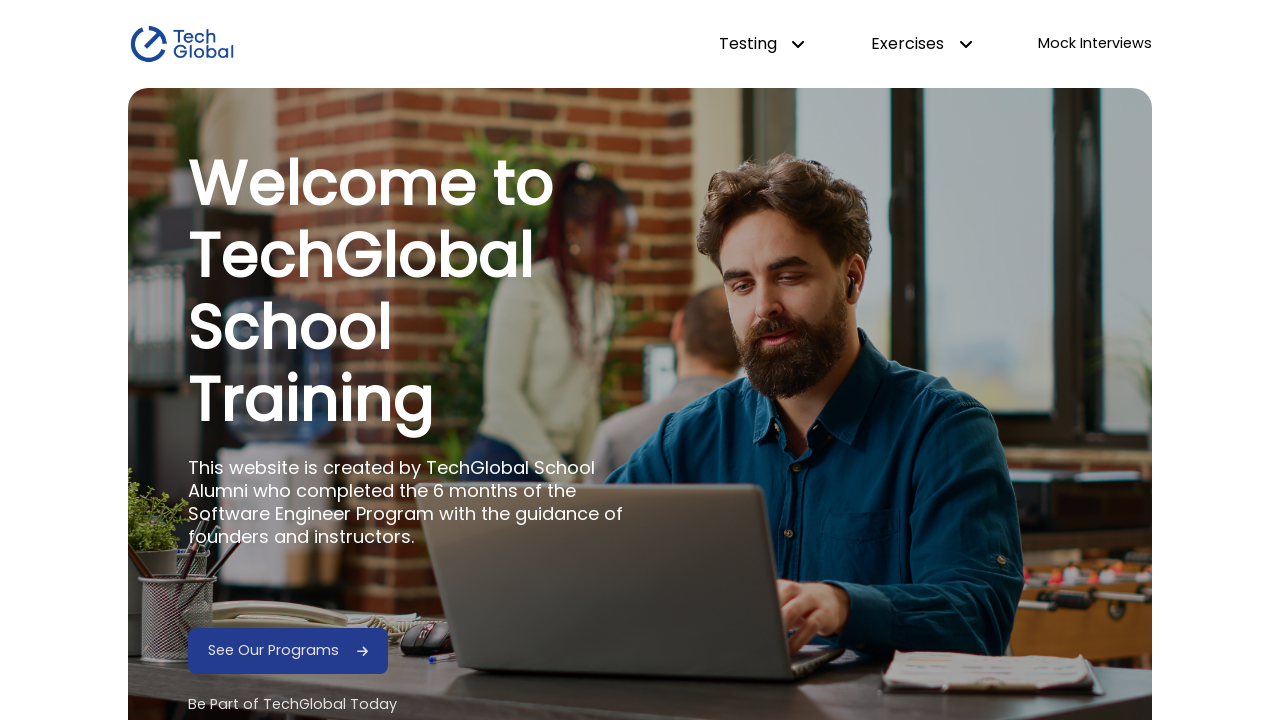